Tests sending a tab key press to the currently focused element using keyboard and verifies the page displays the correct key was entered

Starting URL: http://the-internet.herokuapp.com/key_presses

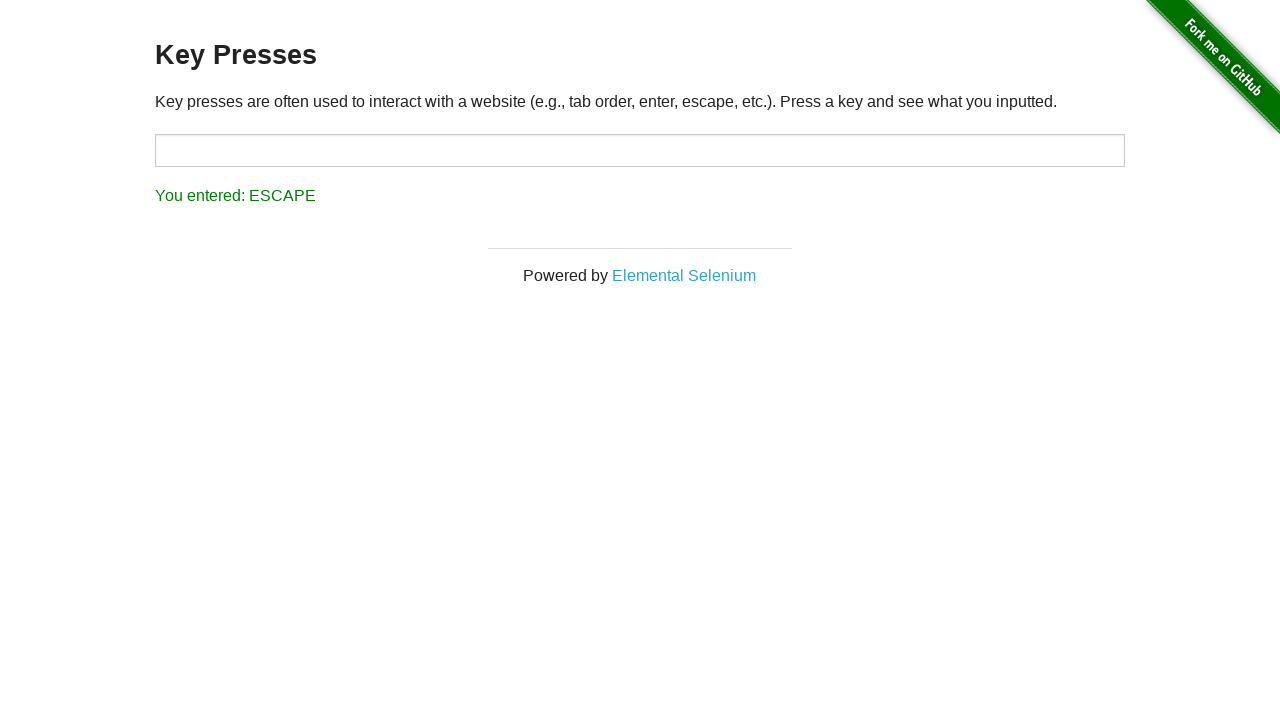

Navigated to key presses test page
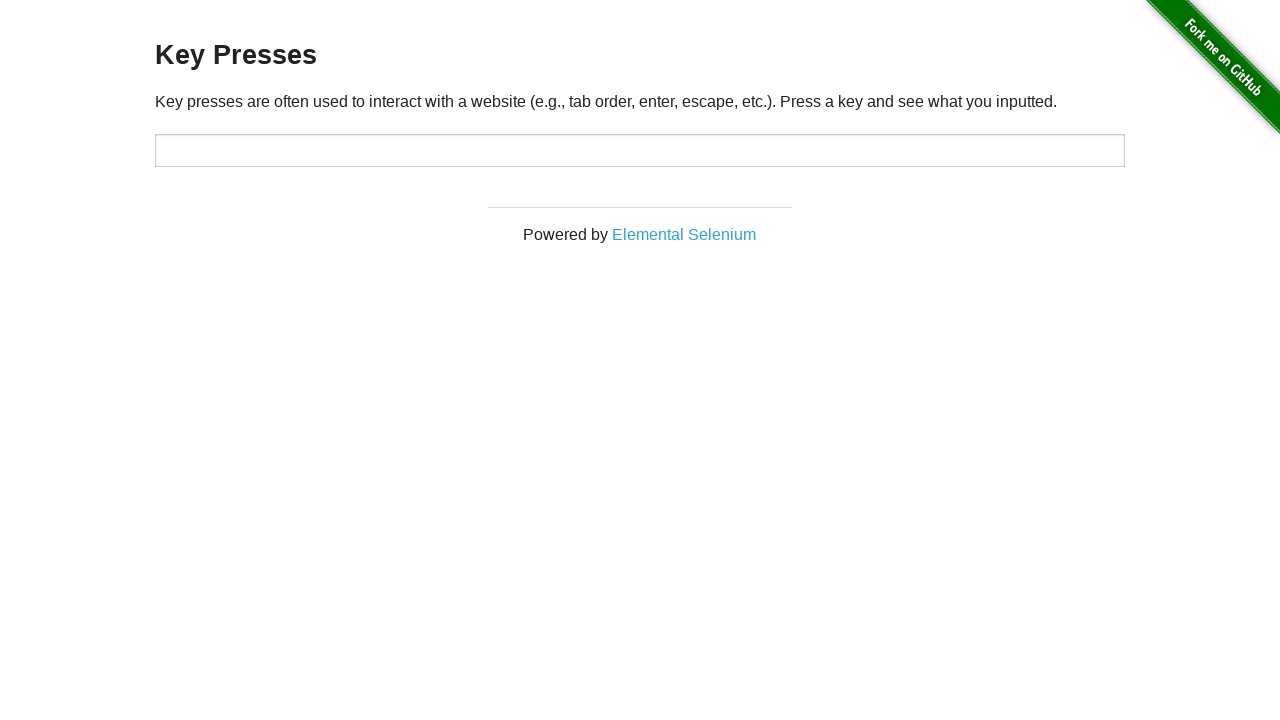

Sent Tab key press to focused element
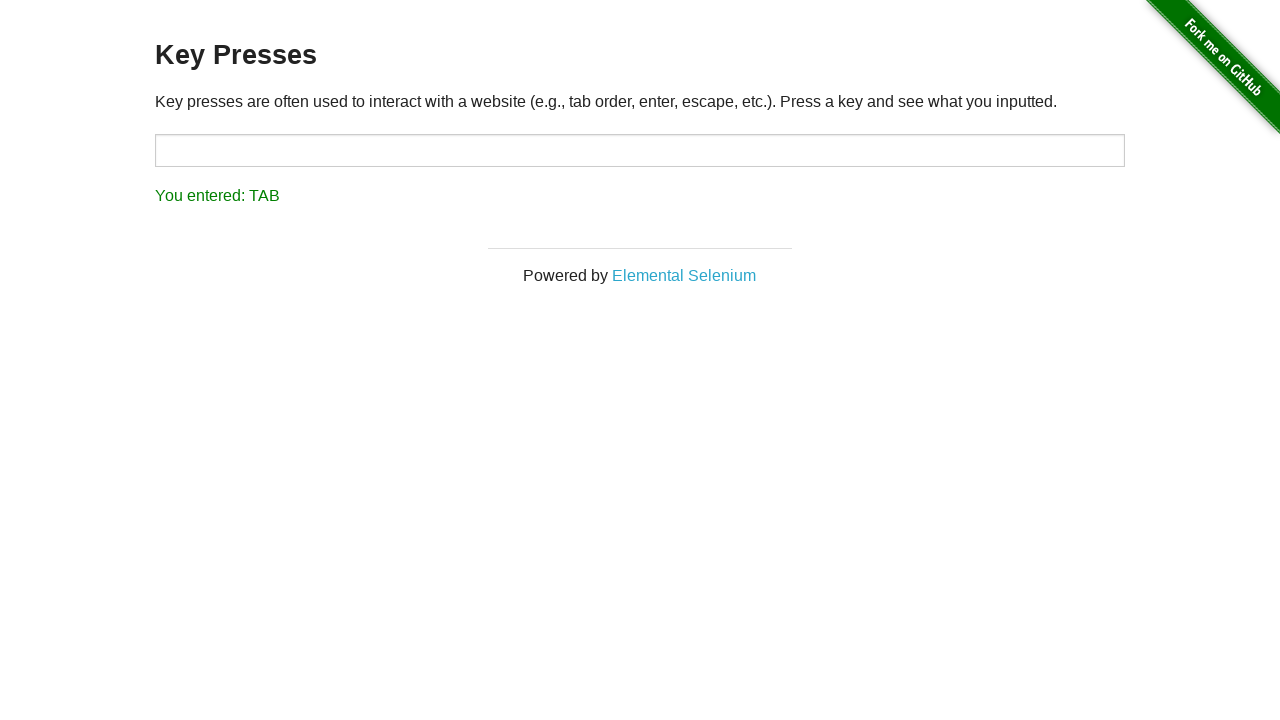

Result element appeared showing Tab key was pressed
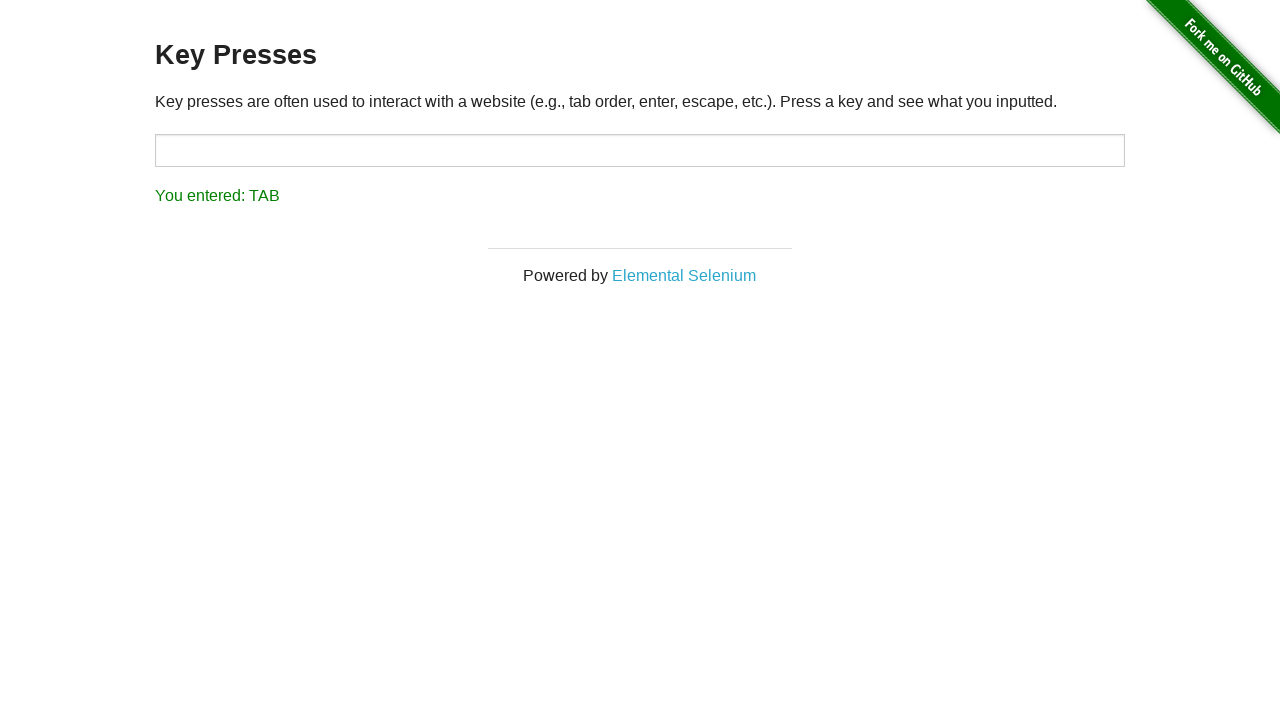

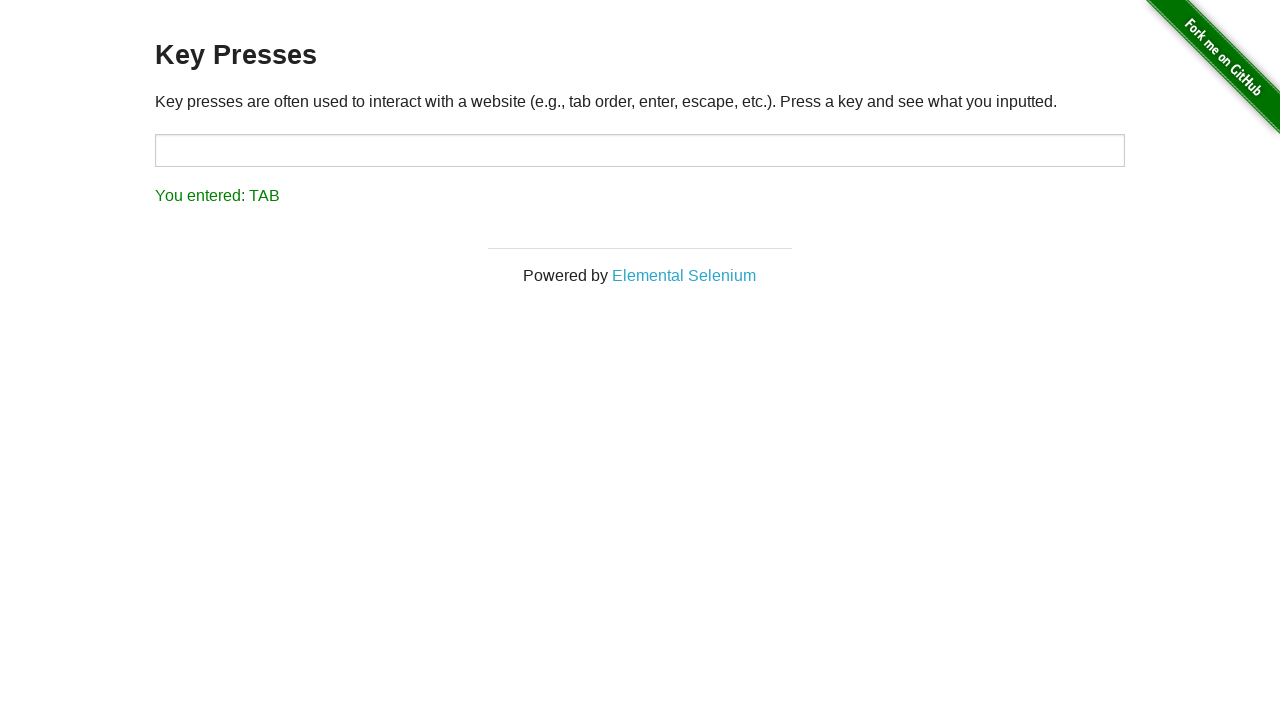